Tests simple JavaScript alert by clicking a button to trigger the alert, verifying the alert text, and accepting it

Starting URL: https://training-support.net/webelements/alerts

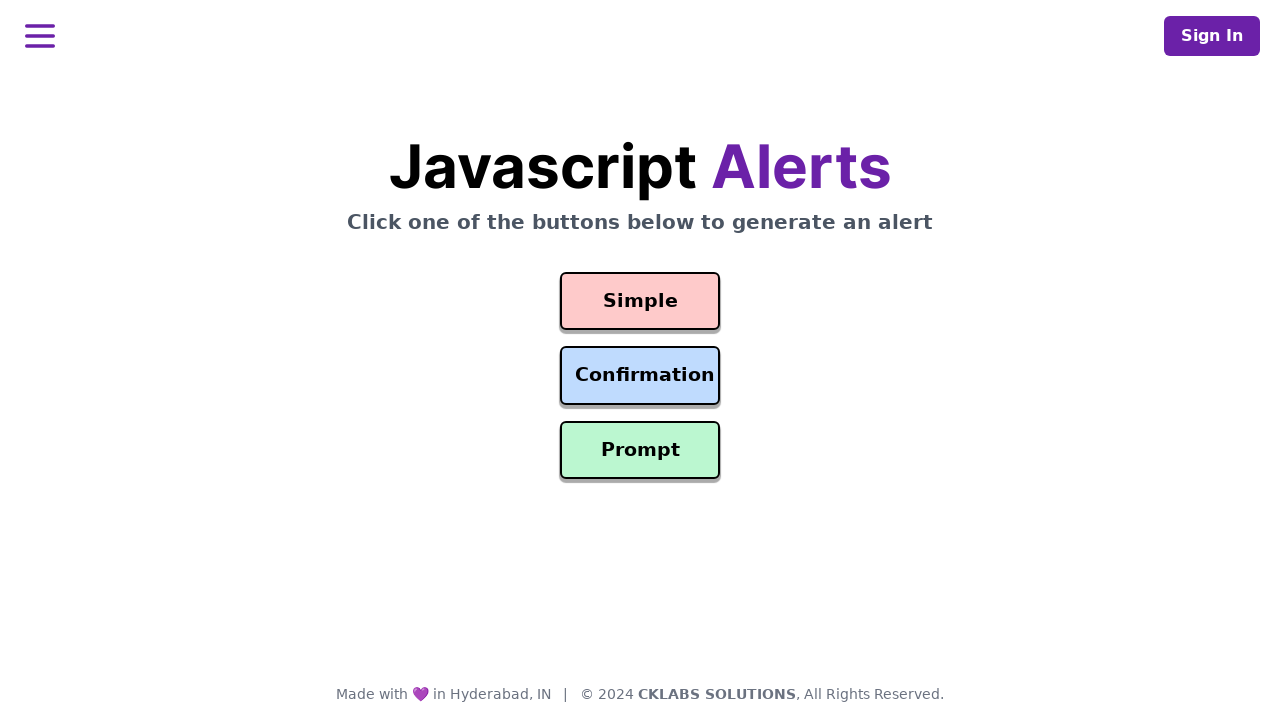

Clicked button to trigger simple alert at (640, 301) on #simple
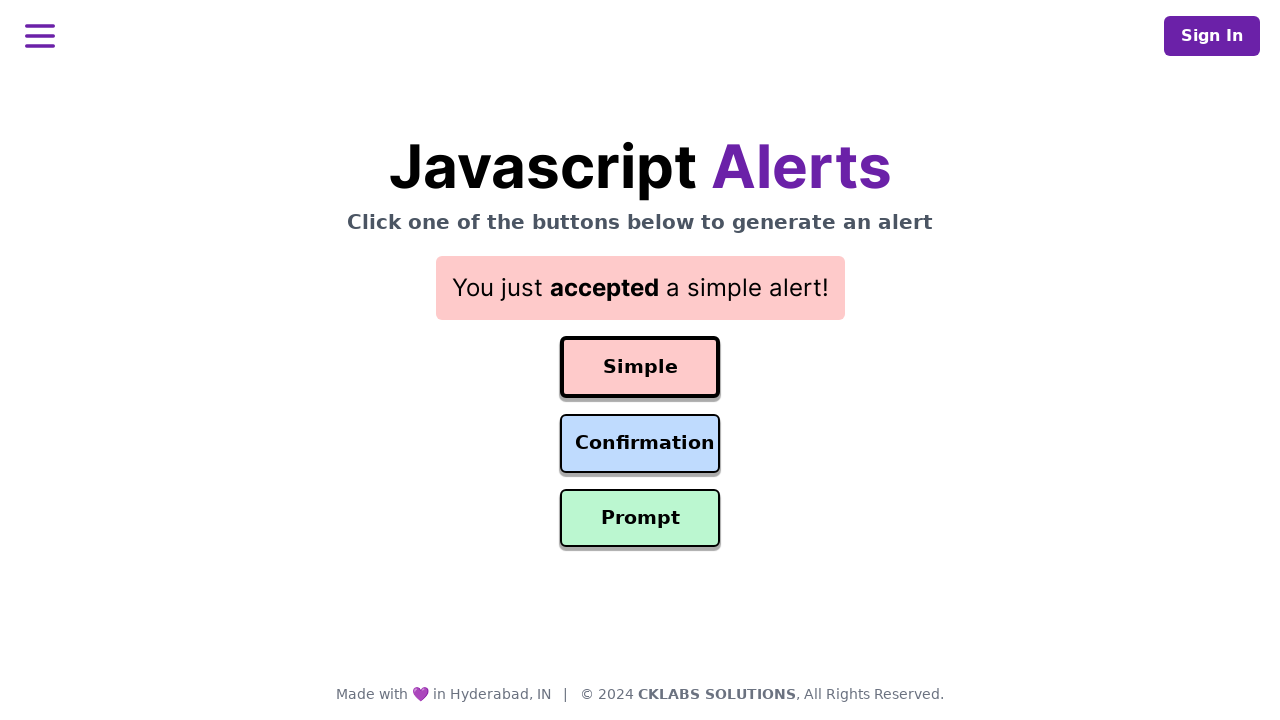

Set up dialog handler to accept alerts
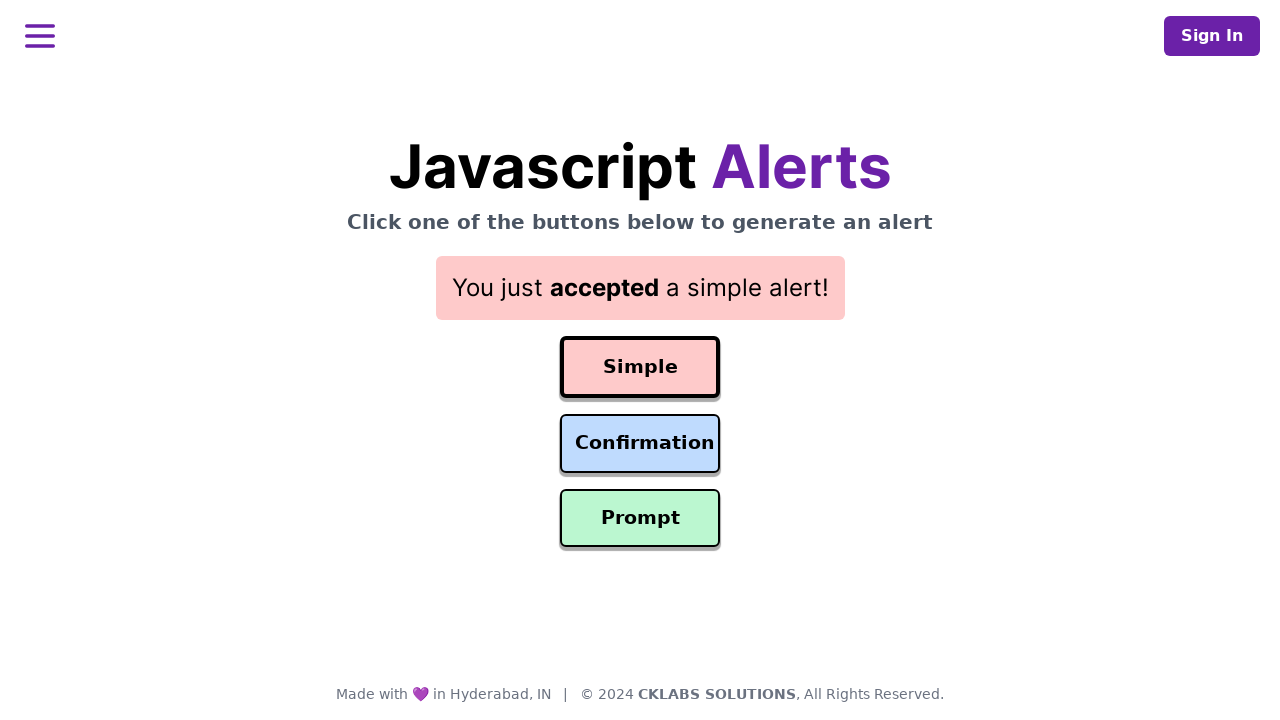

Clicked button again to trigger alert and verify handler accepts it at (640, 367) on #simple
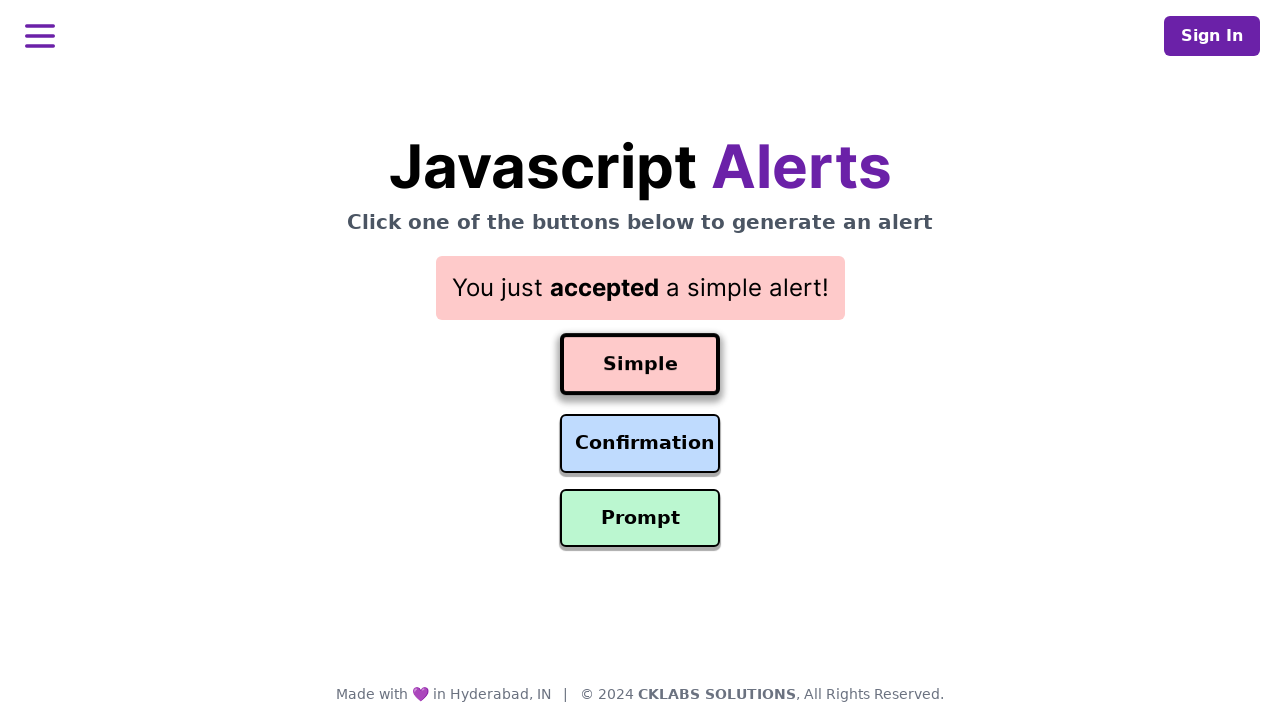

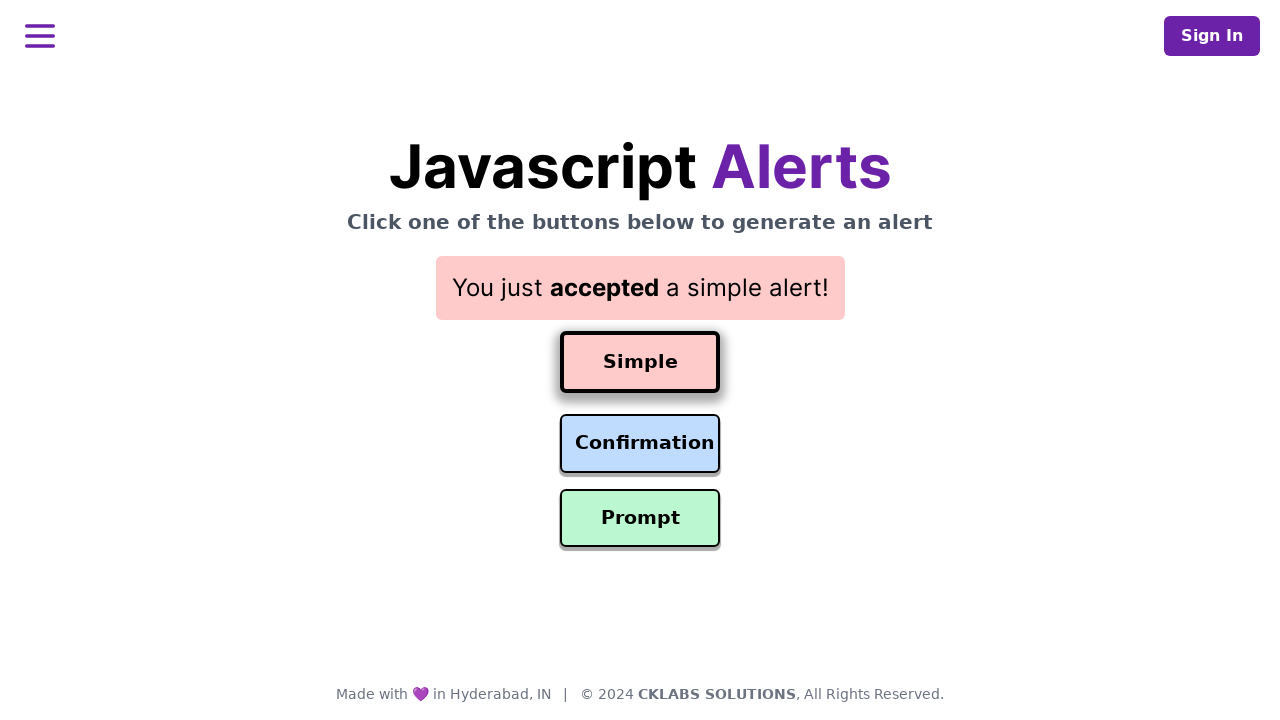